Tests the selection state of radio buttons and checkboxes by clicking them and verifying their selected status

Starting URL: https://automationfc.github.io/basic-form/index.html

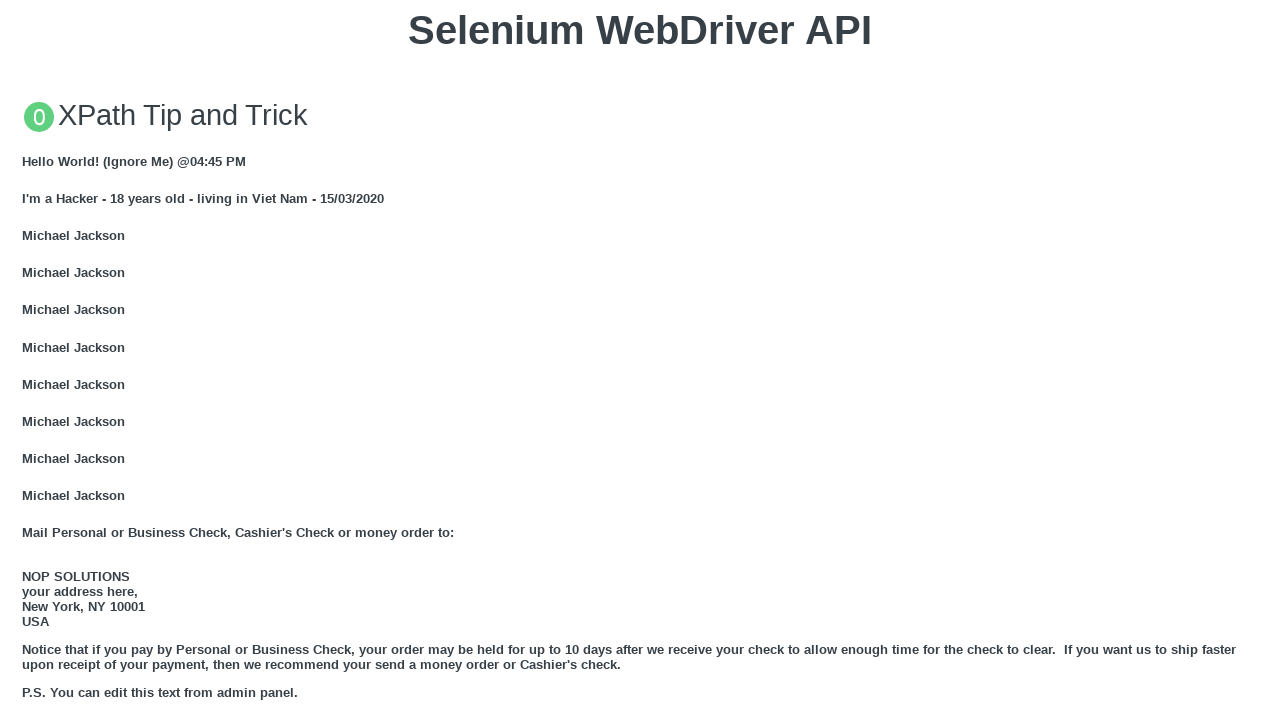

Clicked 'Under 18' radio button at (28, 360) on input#under_18
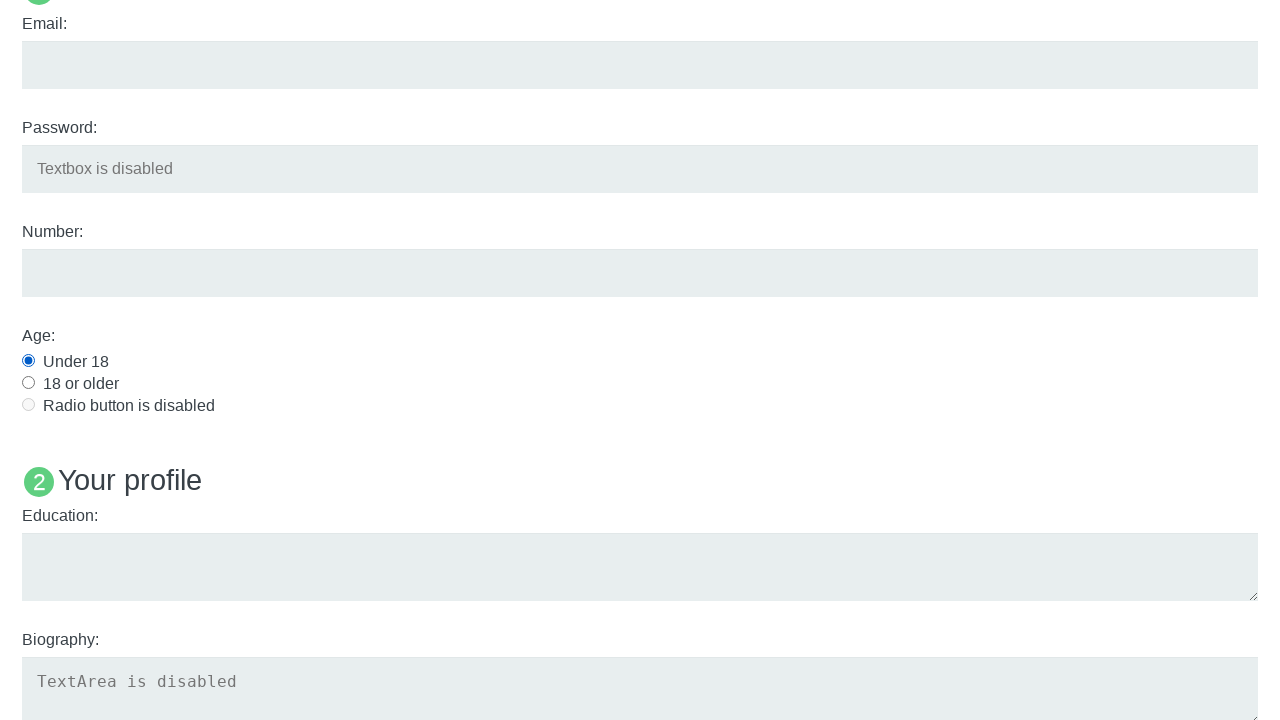

Clicked Java checkbox to select at (28, 361) on input#java
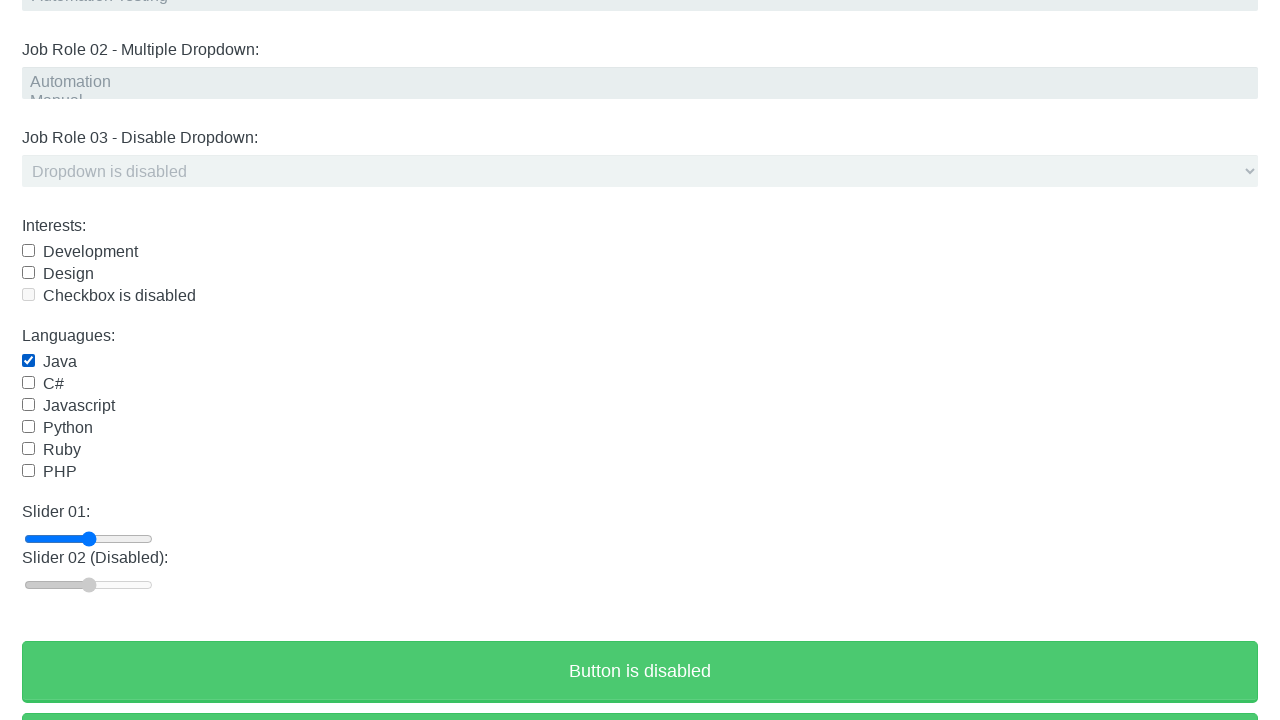

Clicked Java checkbox again to deselect at (28, 361) on input#java
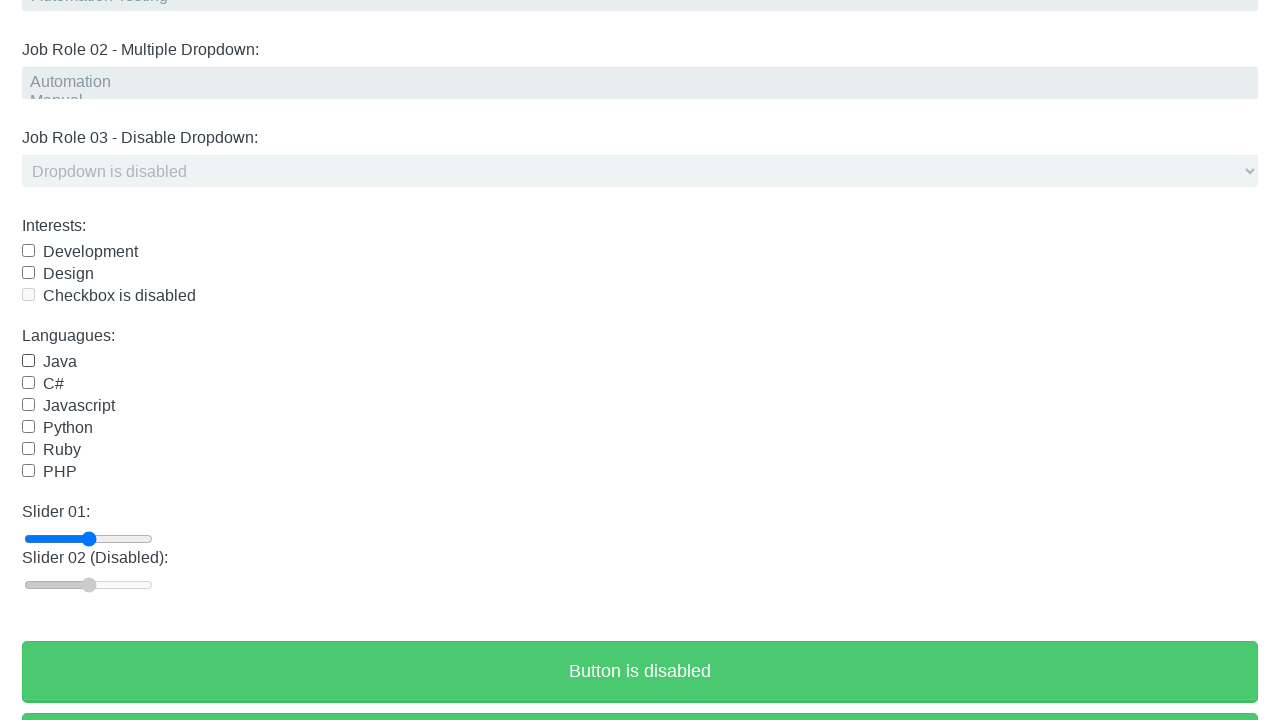

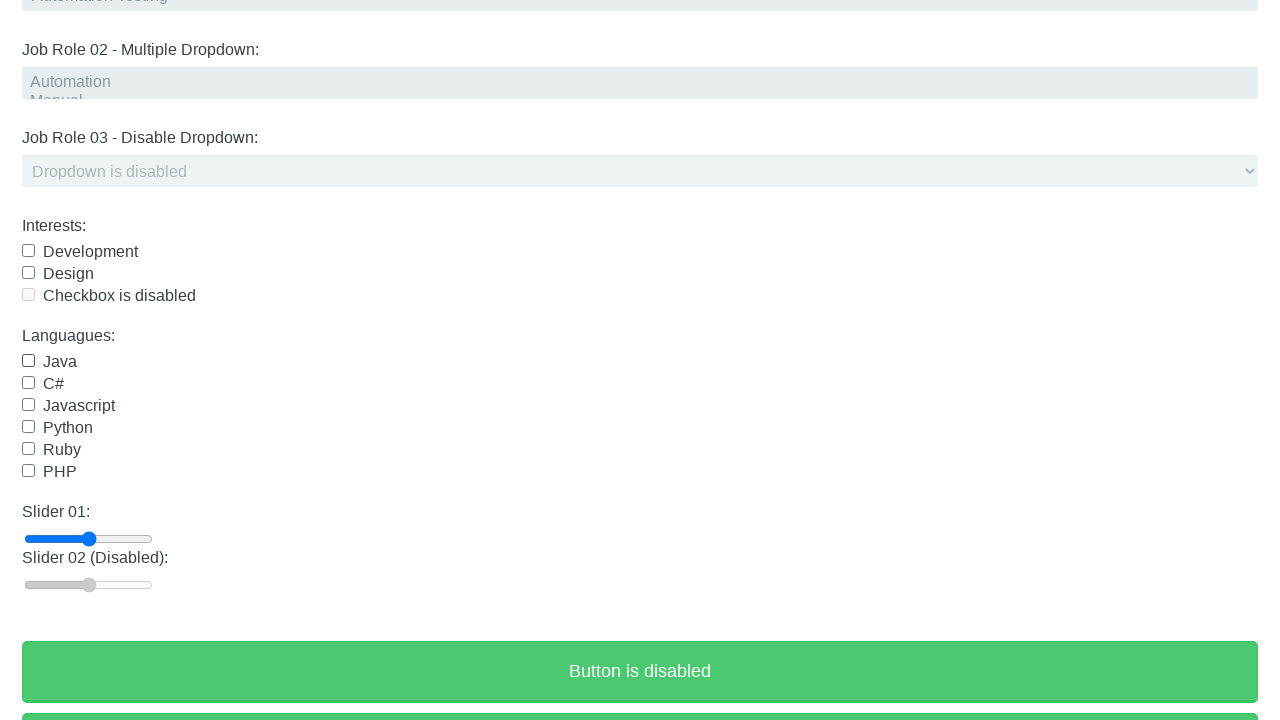